Tests pagination functionality by navigating through multiple pages of a product table and selecting checkboxes for each product row

Starting URL: https://testautomationpractice.blogspot.com/

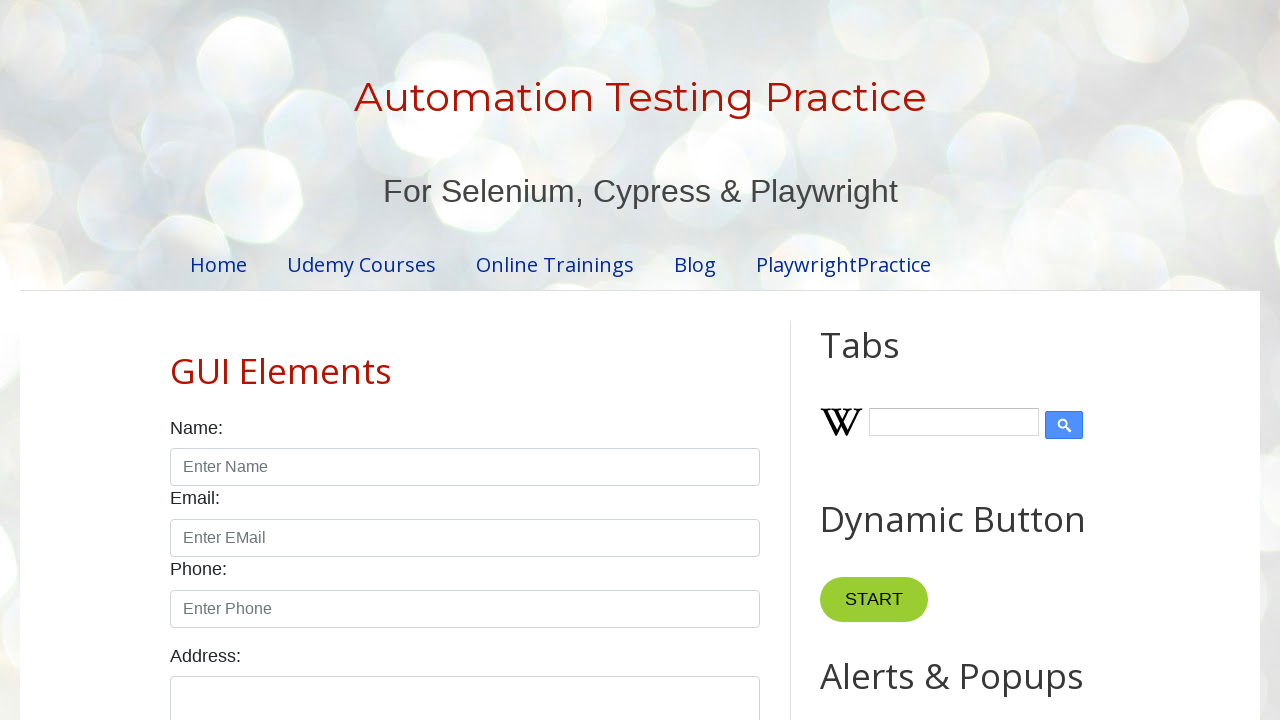

Counted product rows on page 1
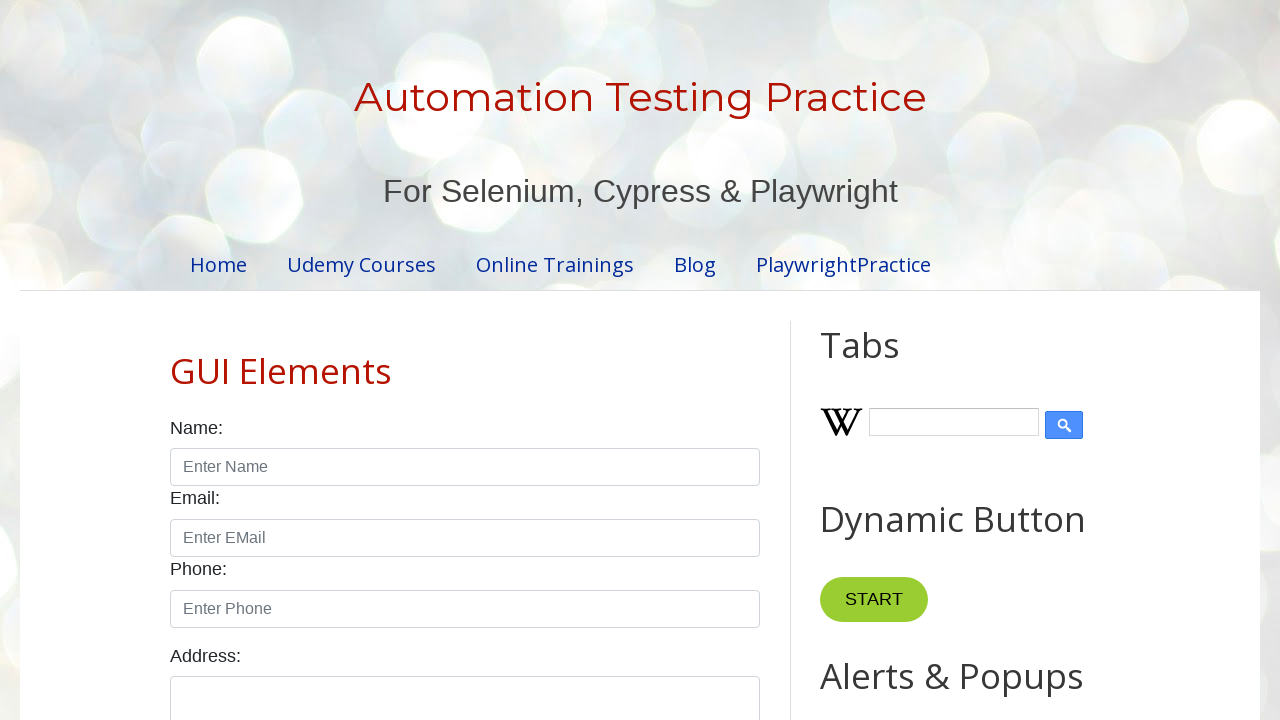

Selected checkbox for product row 1 on page 1 at (651, 361) on //table[@id='productTable']//tbody//tr[1]//td/input[@type='checkbox']
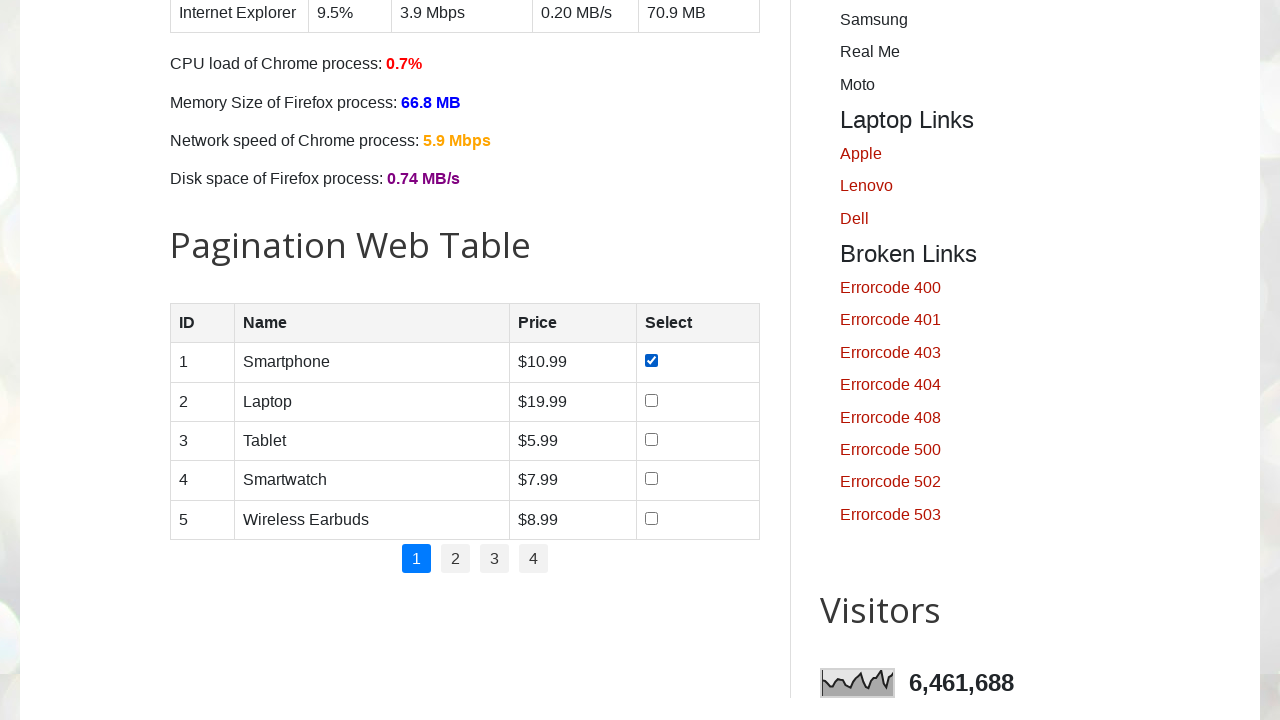

Selected checkbox for product row 2 on page 1 at (651, 400) on //table[@id='productTable']//tbody//tr[2]//td/input[@type='checkbox']
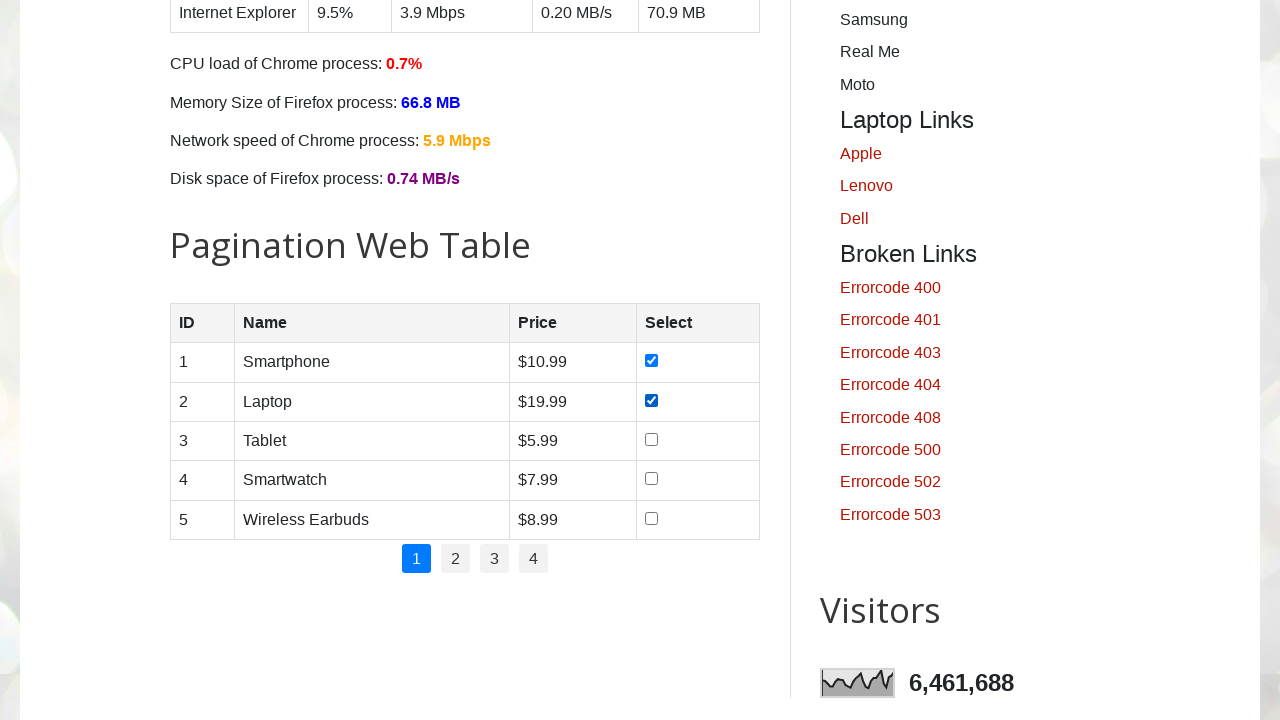

Selected checkbox for product row 3 on page 1 at (651, 439) on //table[@id='productTable']//tbody//tr[3]//td/input[@type='checkbox']
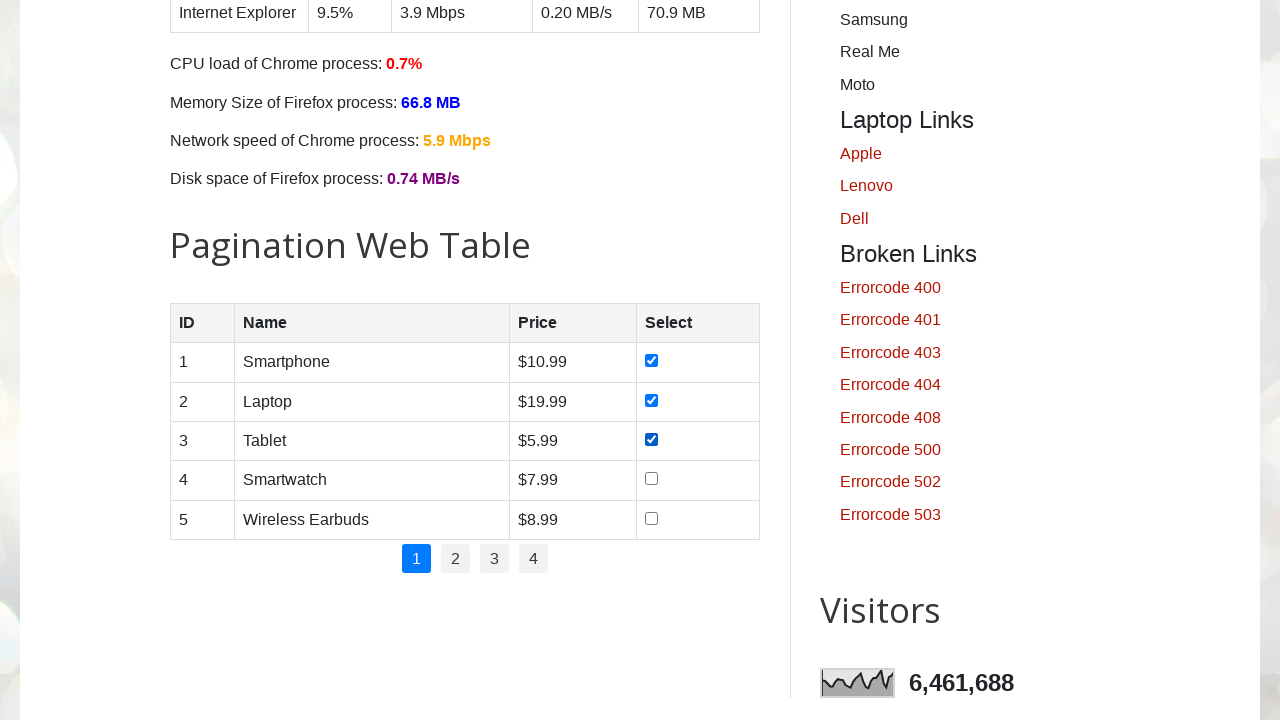

Selected checkbox for product row 4 on page 1 at (651, 479) on //table[@id='productTable']//tbody//tr[4]//td/input[@type='checkbox']
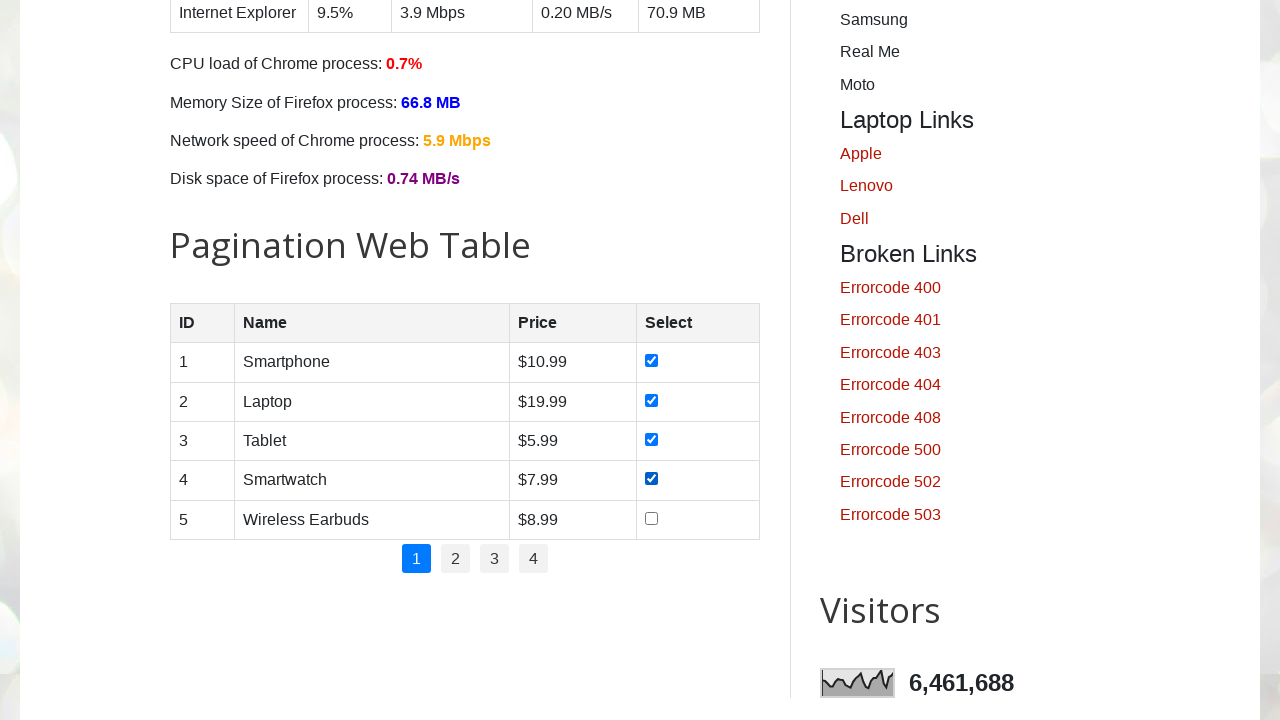

Selected checkbox for product row 5 on page 1 at (651, 518) on //table[@id='productTable']//tbody//tr[5]//td/input[@type='checkbox']
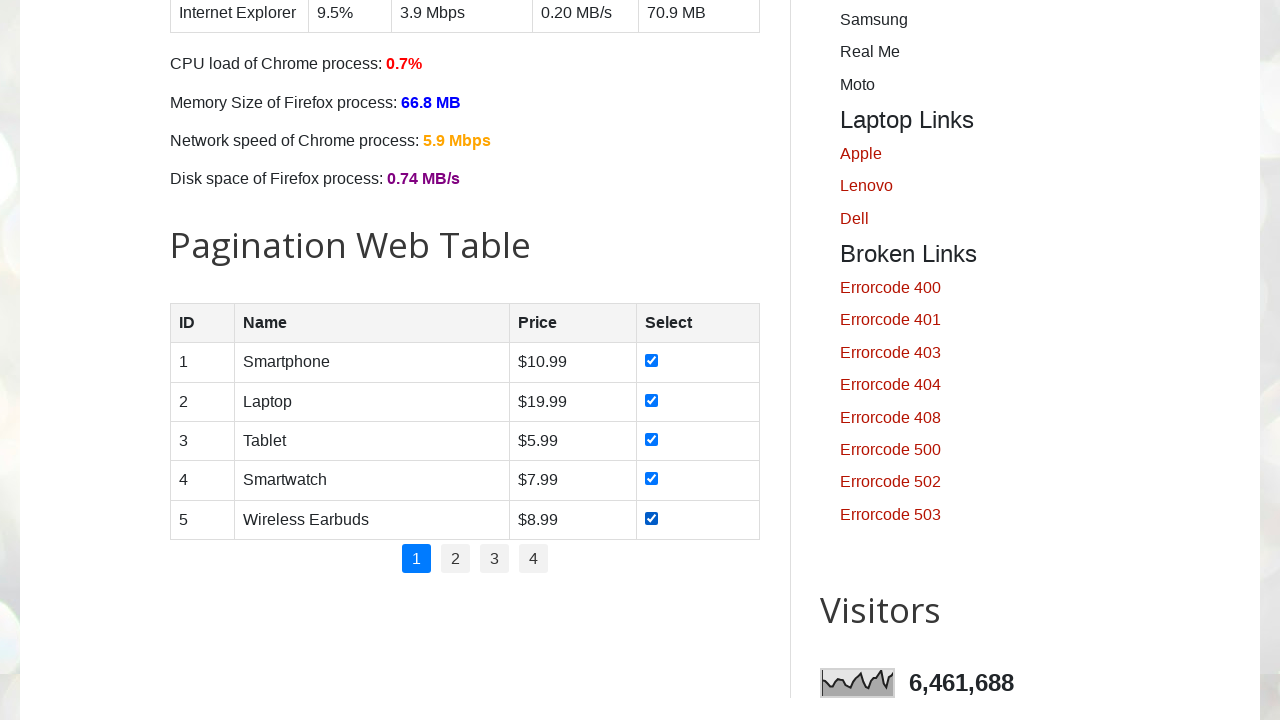

Clicked pagination link to navigate to page 2 at (456, 559) on xpath=//a[normalize-space()='2']
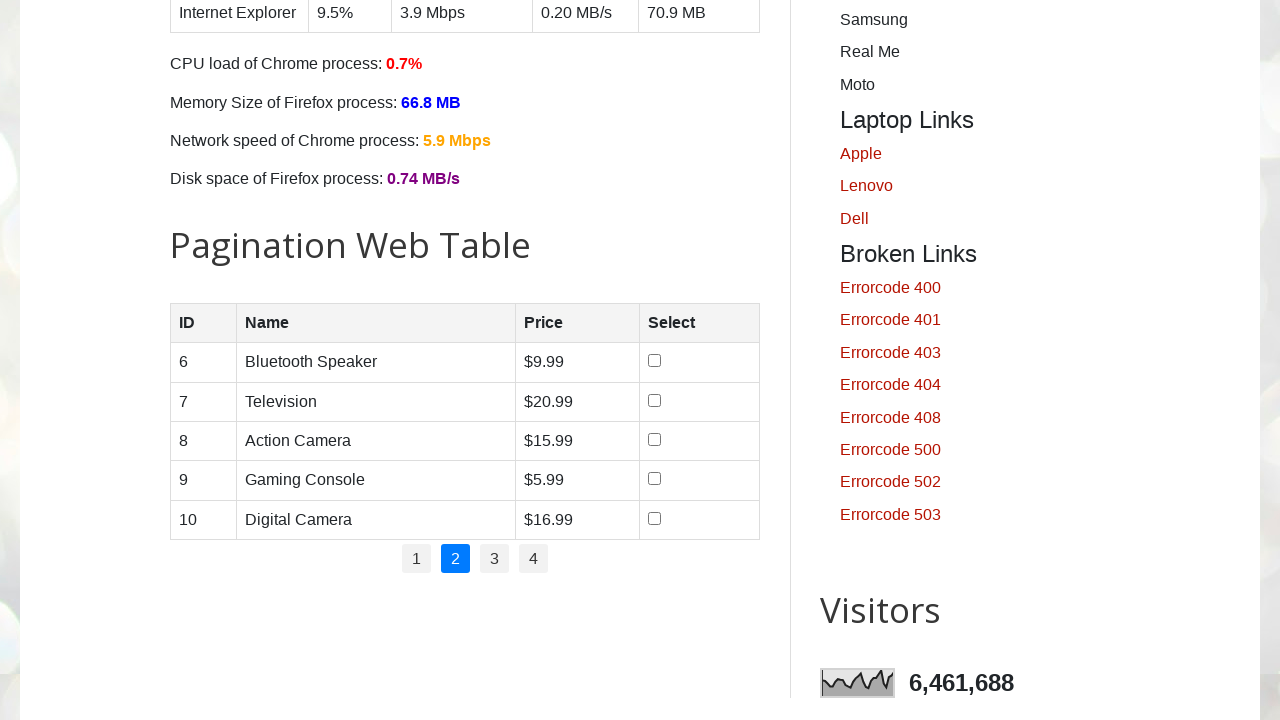

Page 2 product table rows loaded
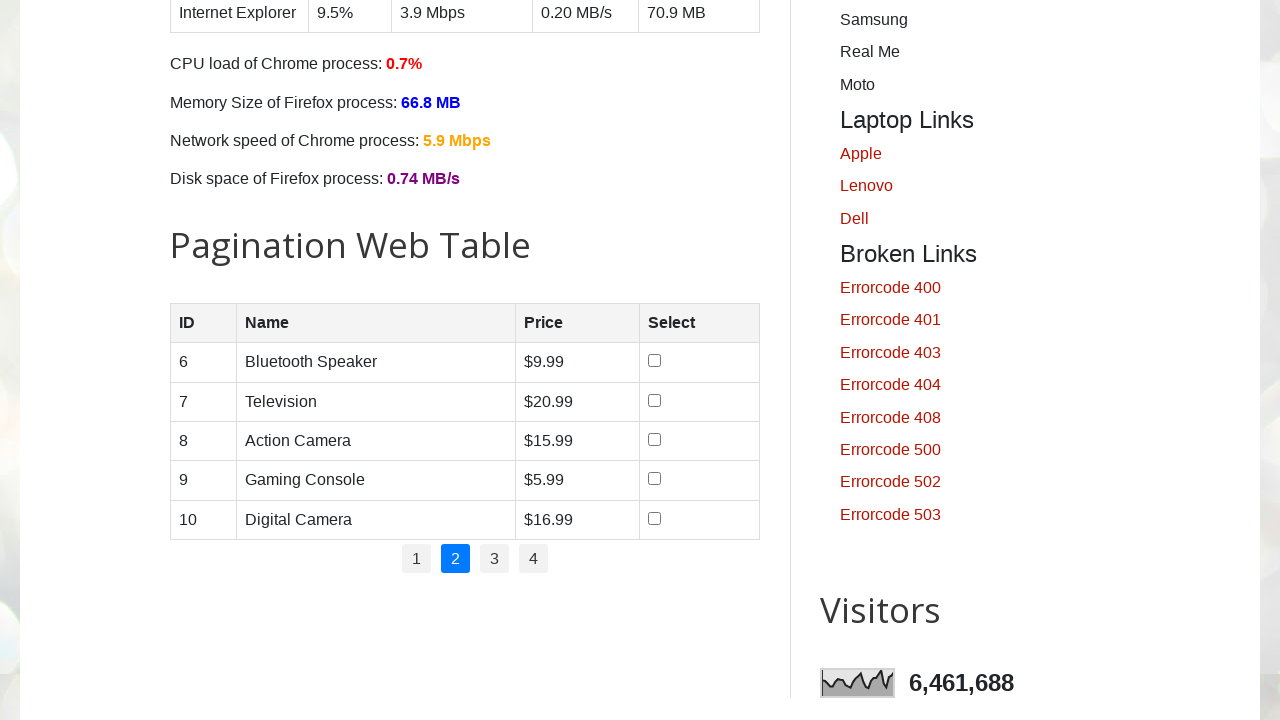

Counted product rows on page 2
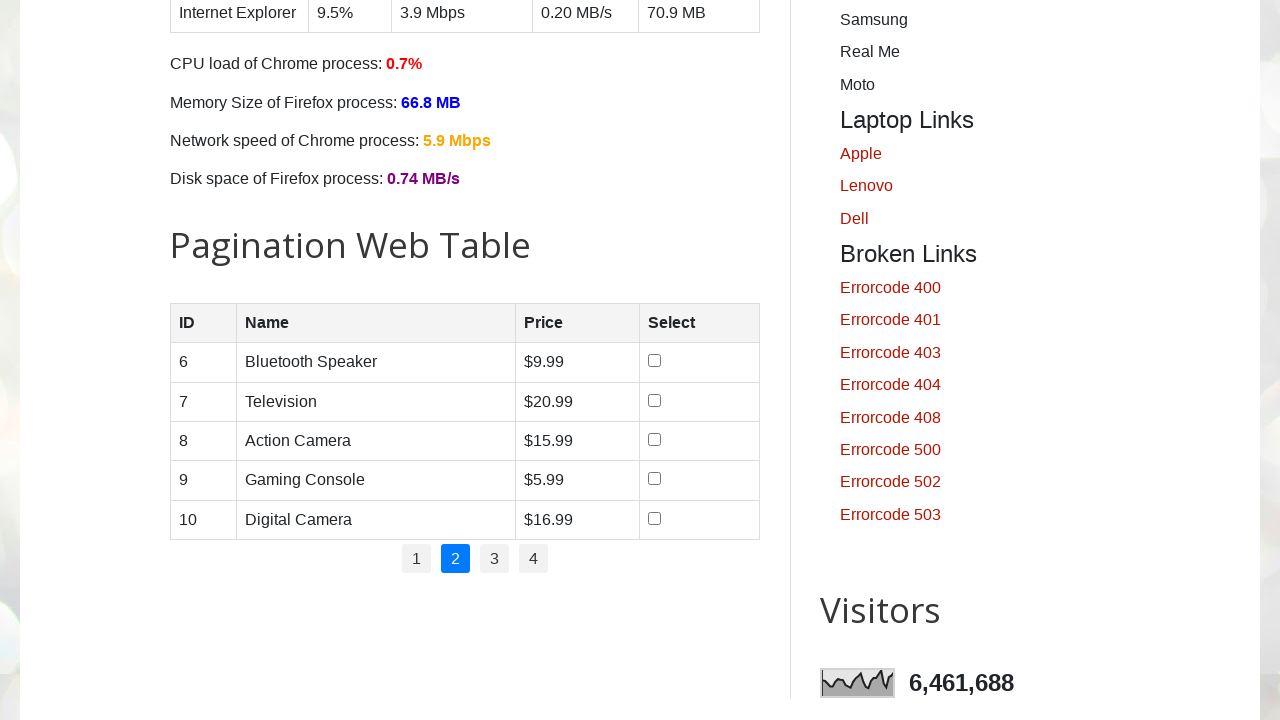

Selected checkbox for product row 1 on page 2 at (654, 361) on //table[@id='productTable']//tbody//tr[1]//td/input[@type='checkbox']
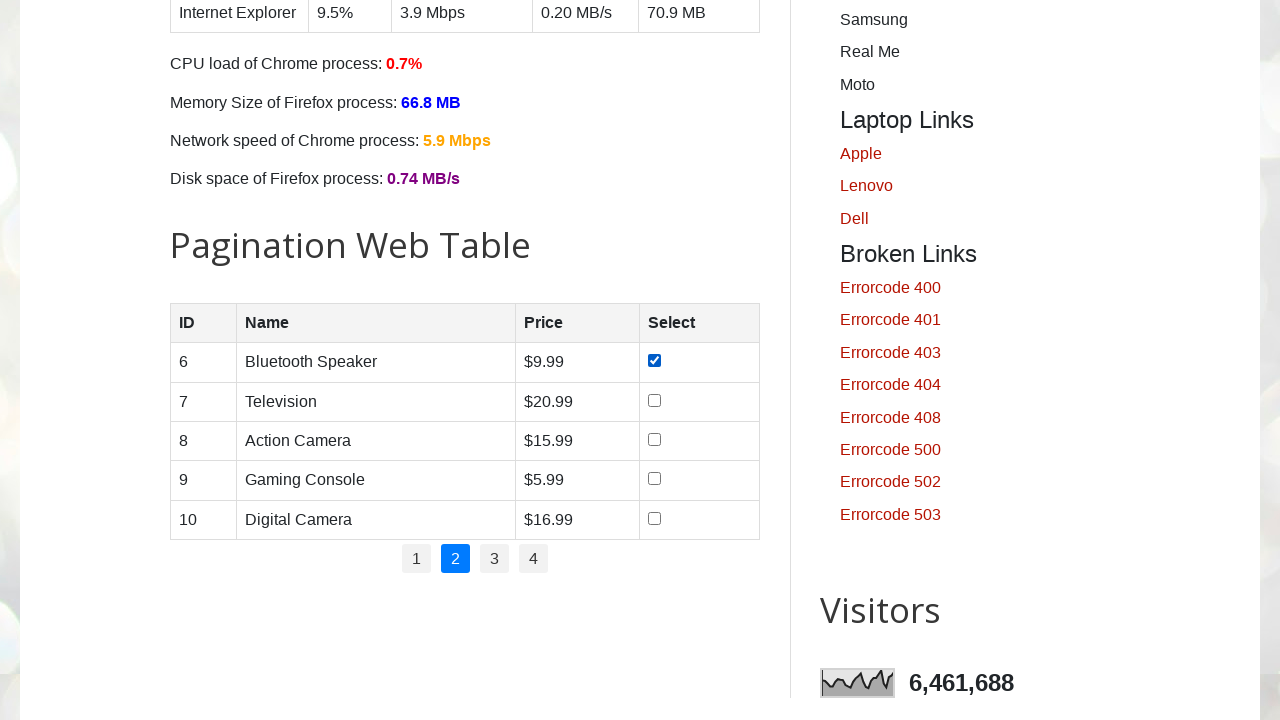

Selected checkbox for product row 2 on page 2 at (654, 400) on //table[@id='productTable']//tbody//tr[2]//td/input[@type='checkbox']
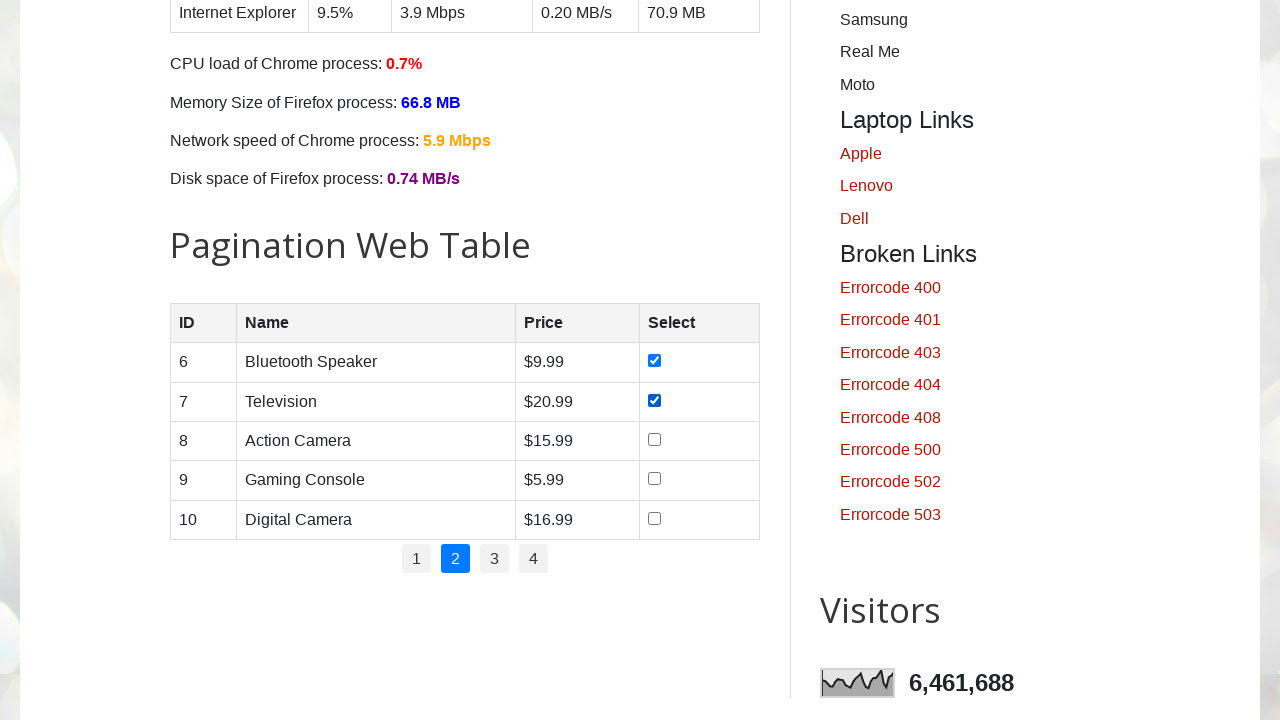

Selected checkbox for product row 3 on page 2 at (654, 439) on //table[@id='productTable']//tbody//tr[3]//td/input[@type='checkbox']
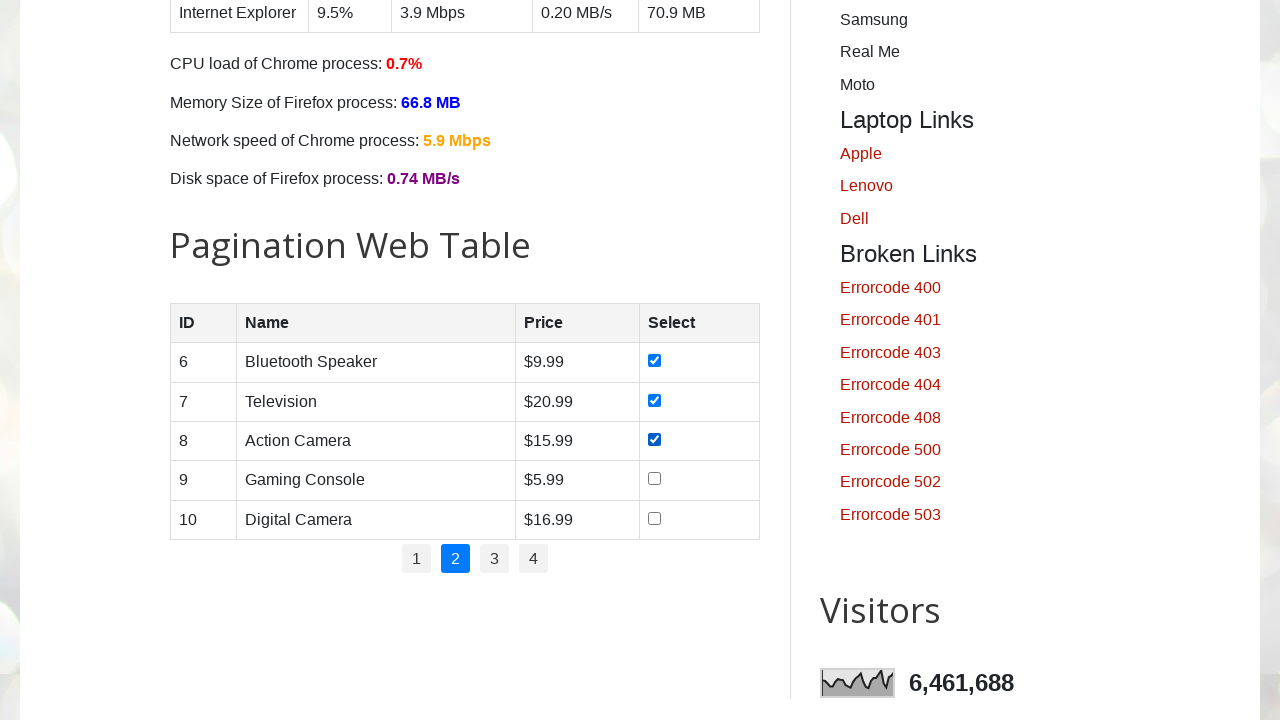

Selected checkbox for product row 4 on page 2 at (654, 479) on //table[@id='productTable']//tbody//tr[4]//td/input[@type='checkbox']
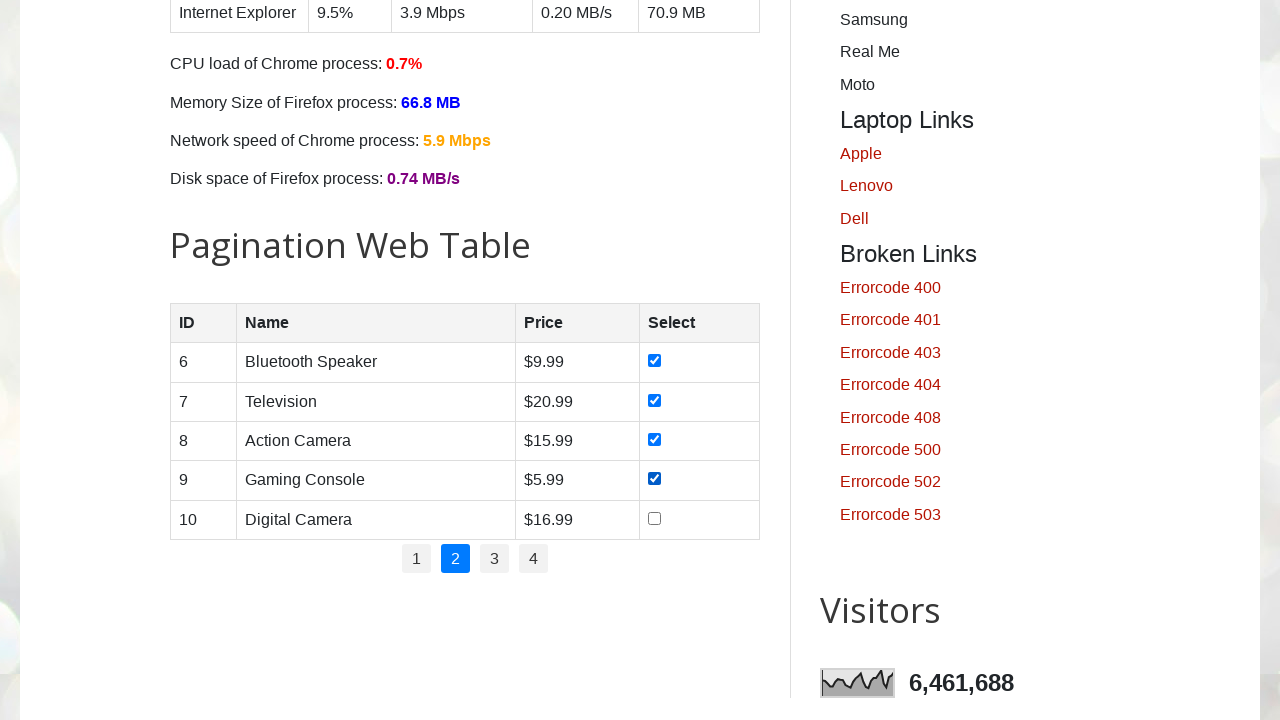

Selected checkbox for product row 5 on page 2 at (654, 518) on //table[@id='productTable']//tbody//tr[5]//td/input[@type='checkbox']
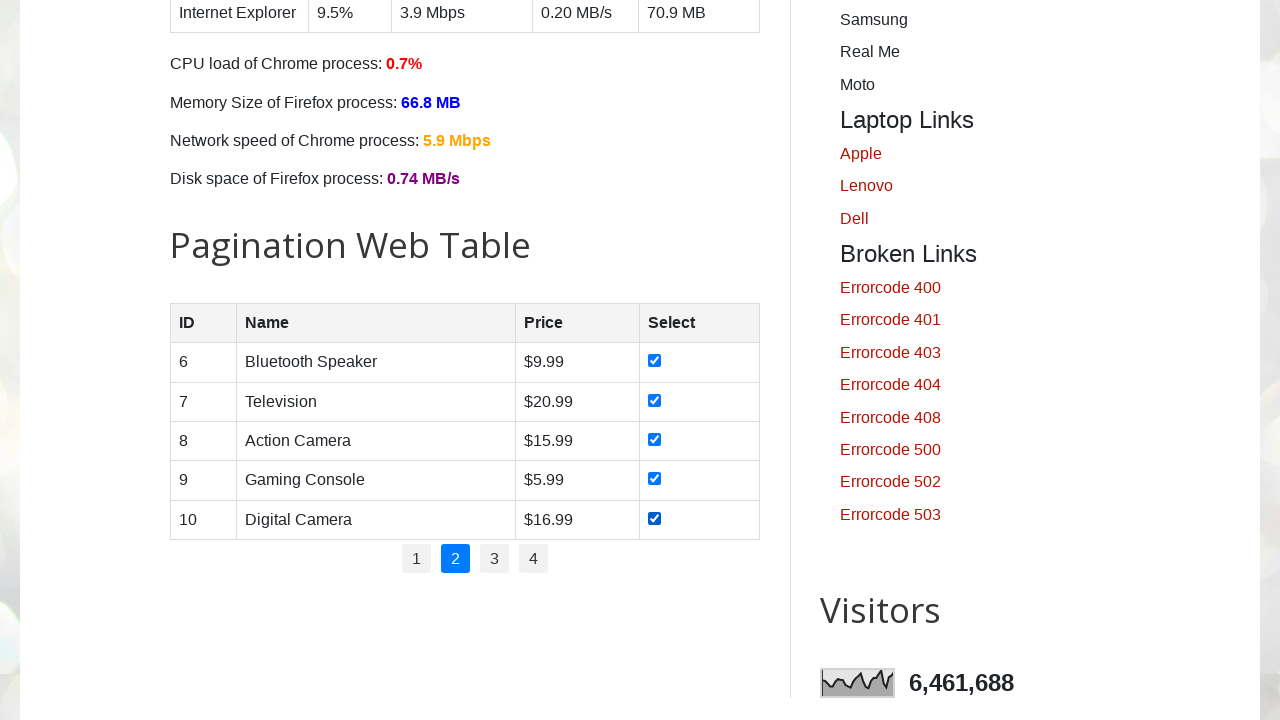

Clicked pagination link to navigate to page 3 at (494, 559) on xpath=//a[normalize-space()='3']
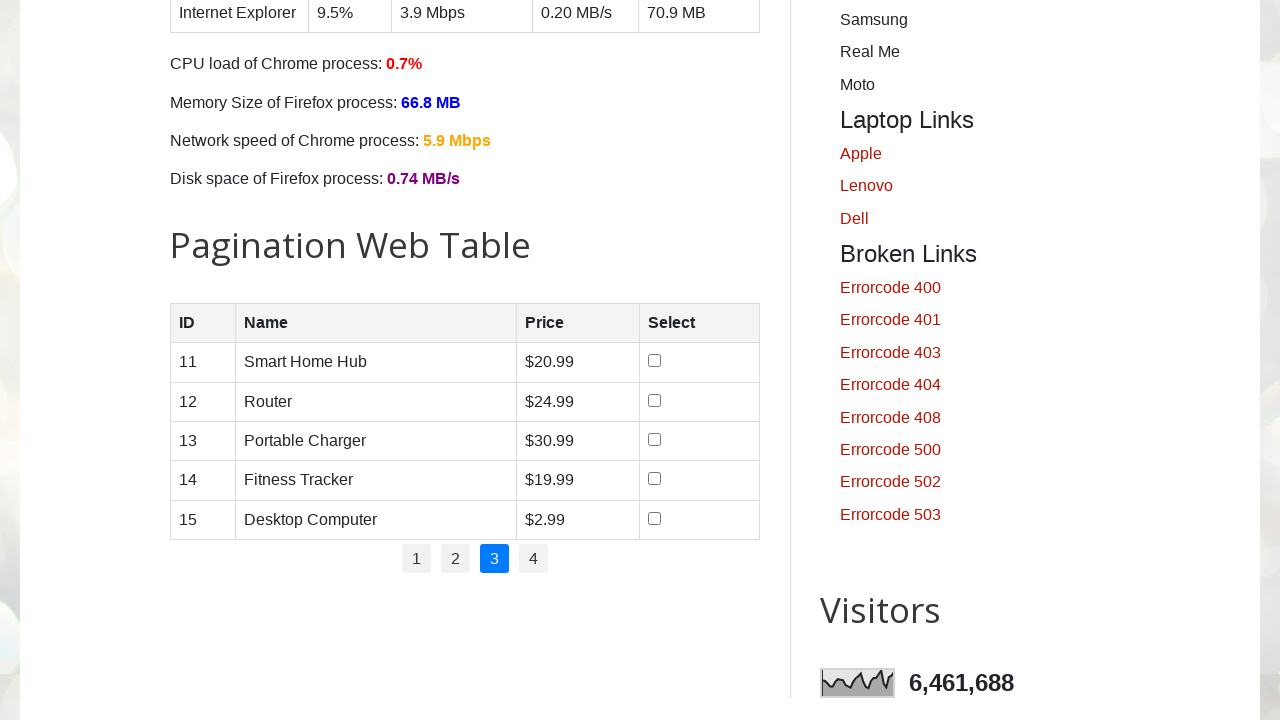

Page 3 product table rows loaded
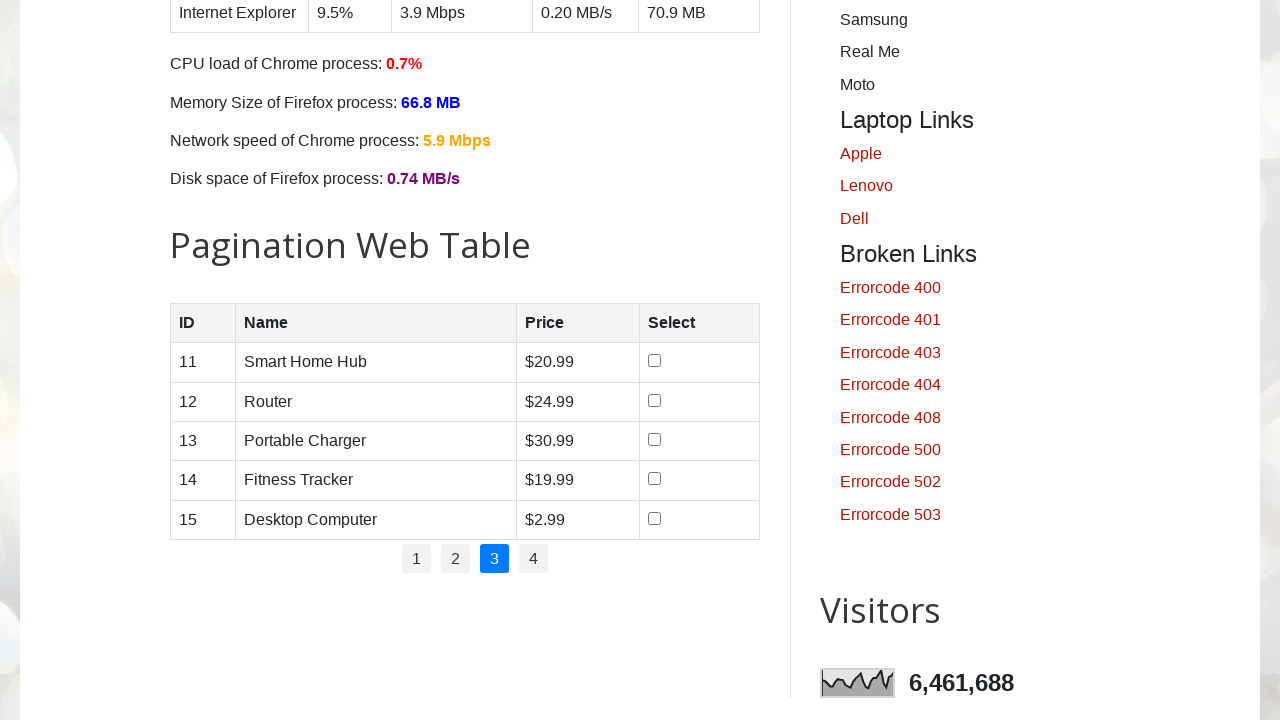

Counted product rows on page 3
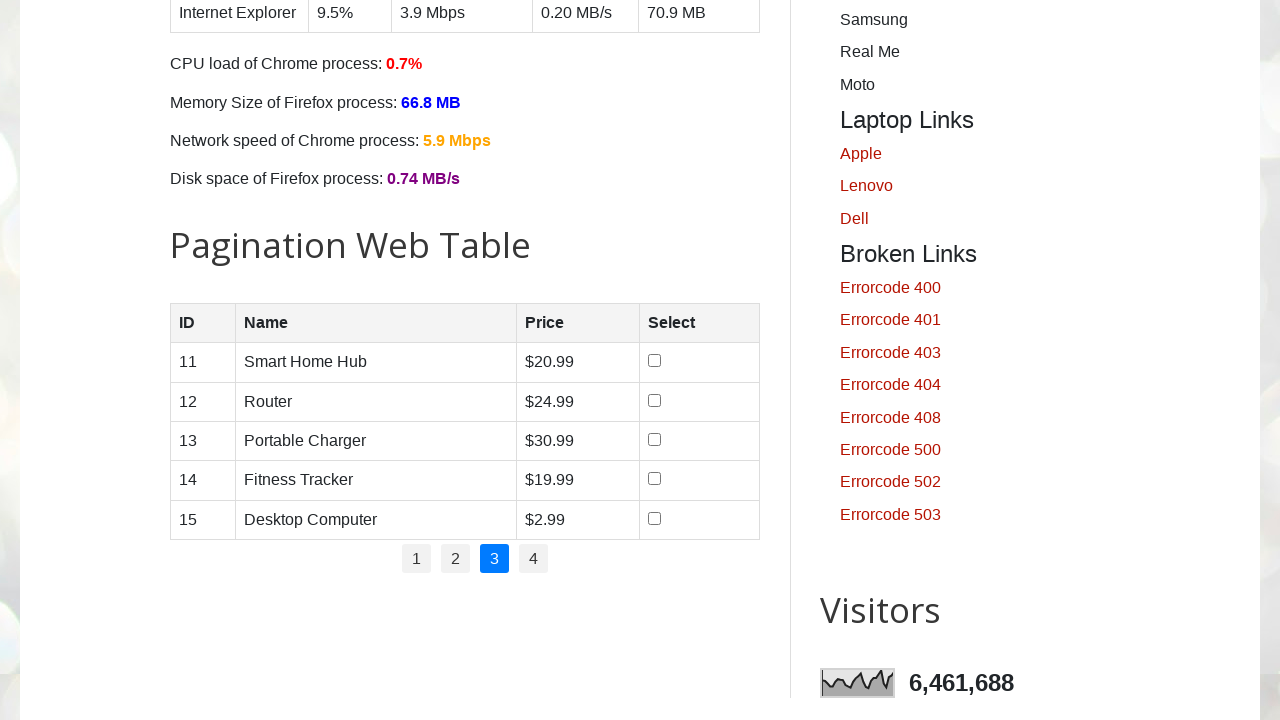

Selected checkbox for product row 1 on page 3 at (655, 361) on //table[@id='productTable']//tbody//tr[1]//td/input[@type='checkbox']
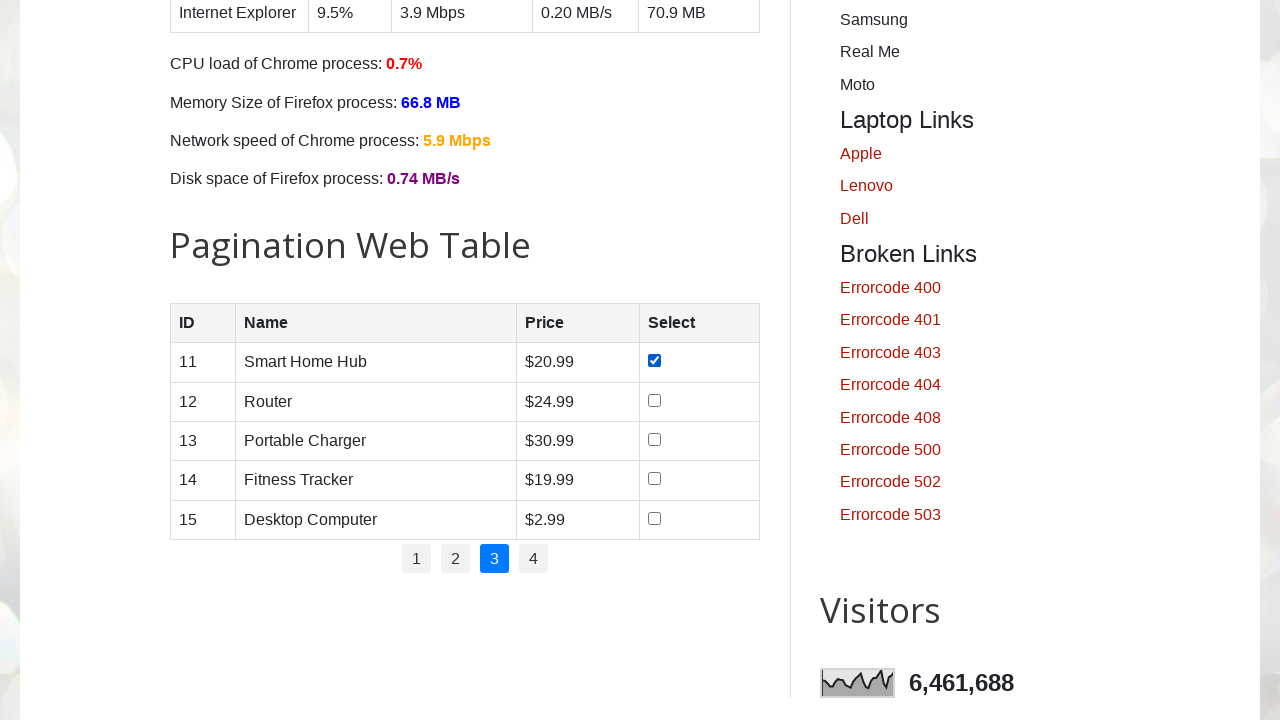

Selected checkbox for product row 2 on page 3 at (655, 400) on //table[@id='productTable']//tbody//tr[2]//td/input[@type='checkbox']
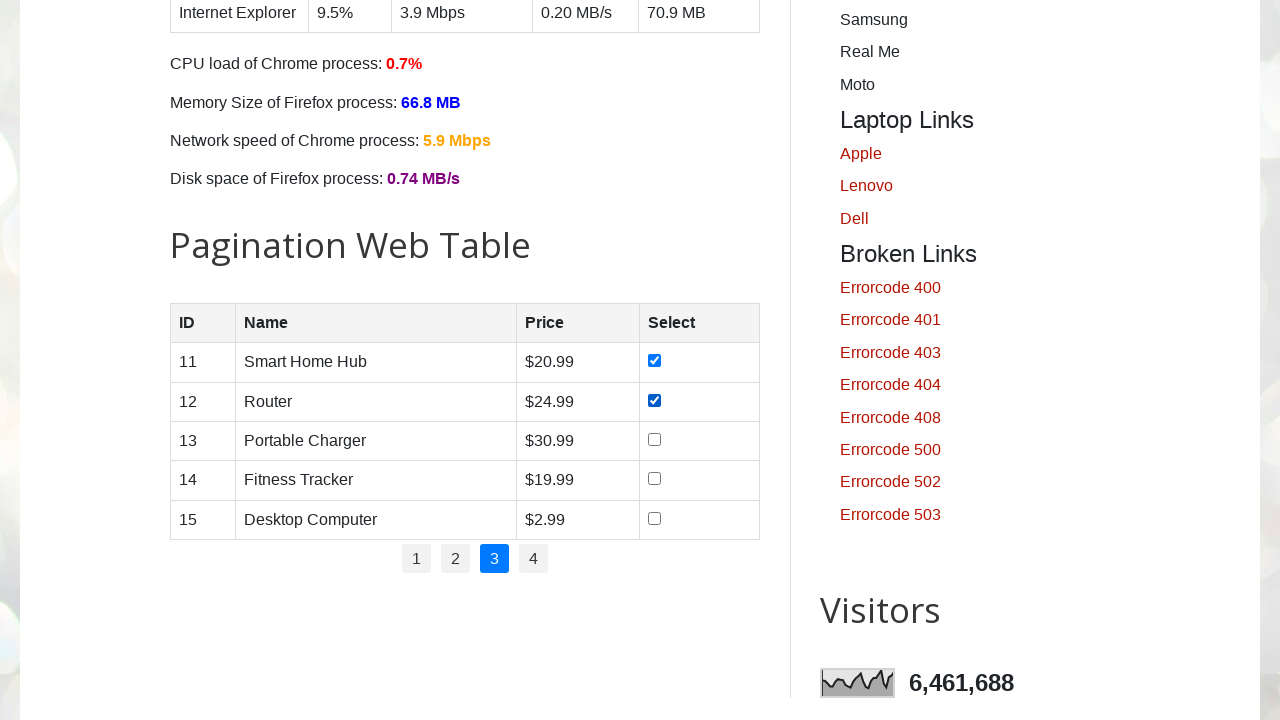

Selected checkbox for product row 3 on page 3 at (655, 439) on //table[@id='productTable']//tbody//tr[3]//td/input[@type='checkbox']
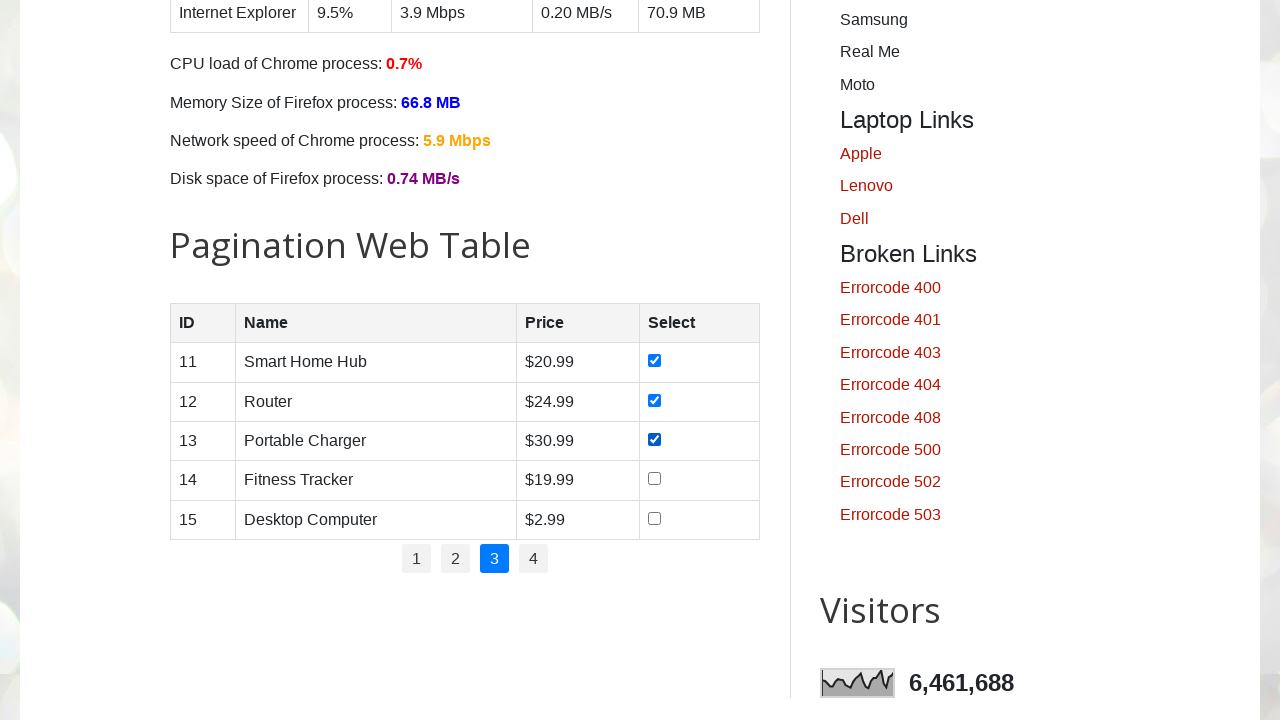

Selected checkbox for product row 4 on page 3 at (655, 479) on //table[@id='productTable']//tbody//tr[4]//td/input[@type='checkbox']
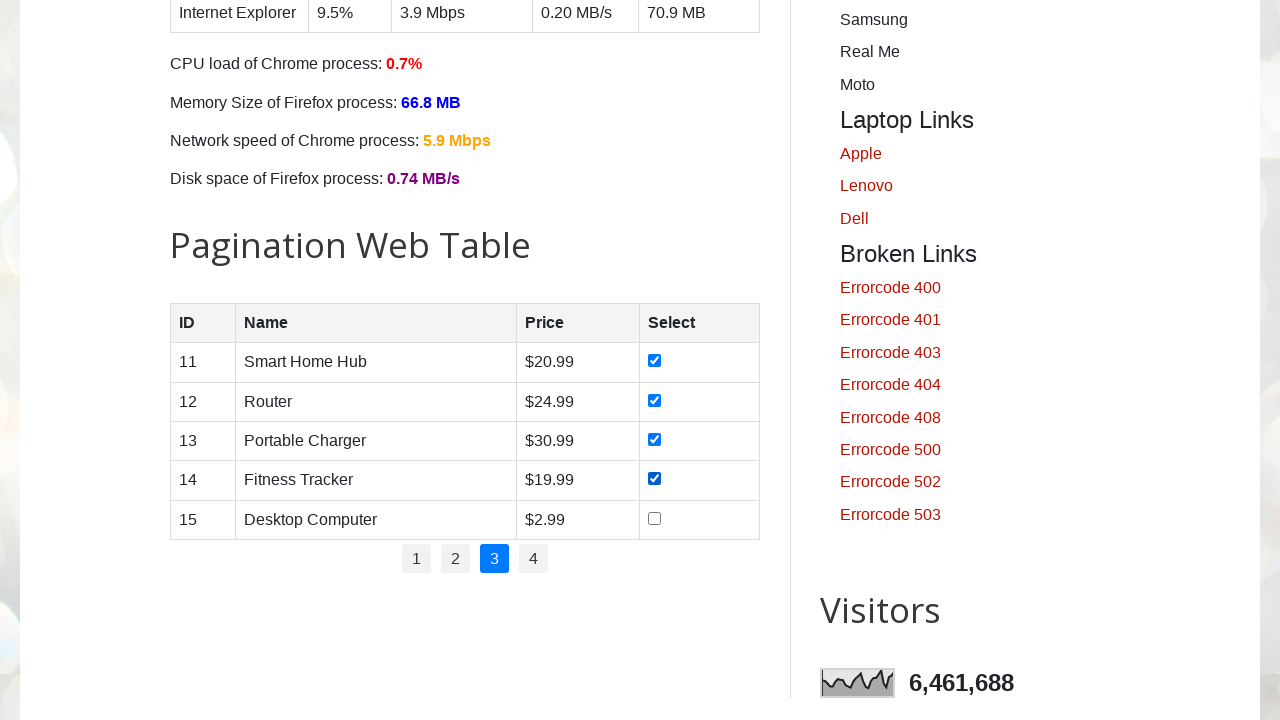

Selected checkbox for product row 5 on page 3 at (655, 518) on //table[@id='productTable']//tbody//tr[5]//td/input[@type='checkbox']
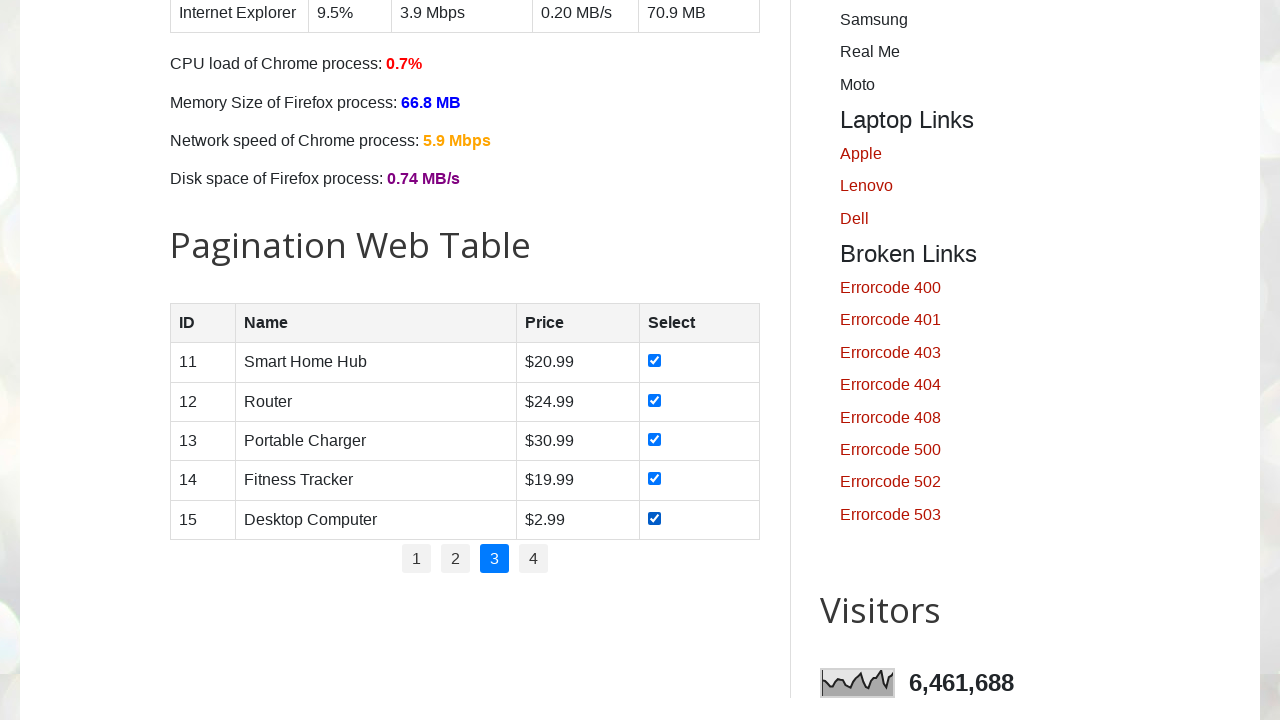

Clicked pagination link to navigate to page 4 at (534, 559) on xpath=//a[normalize-space()='4']
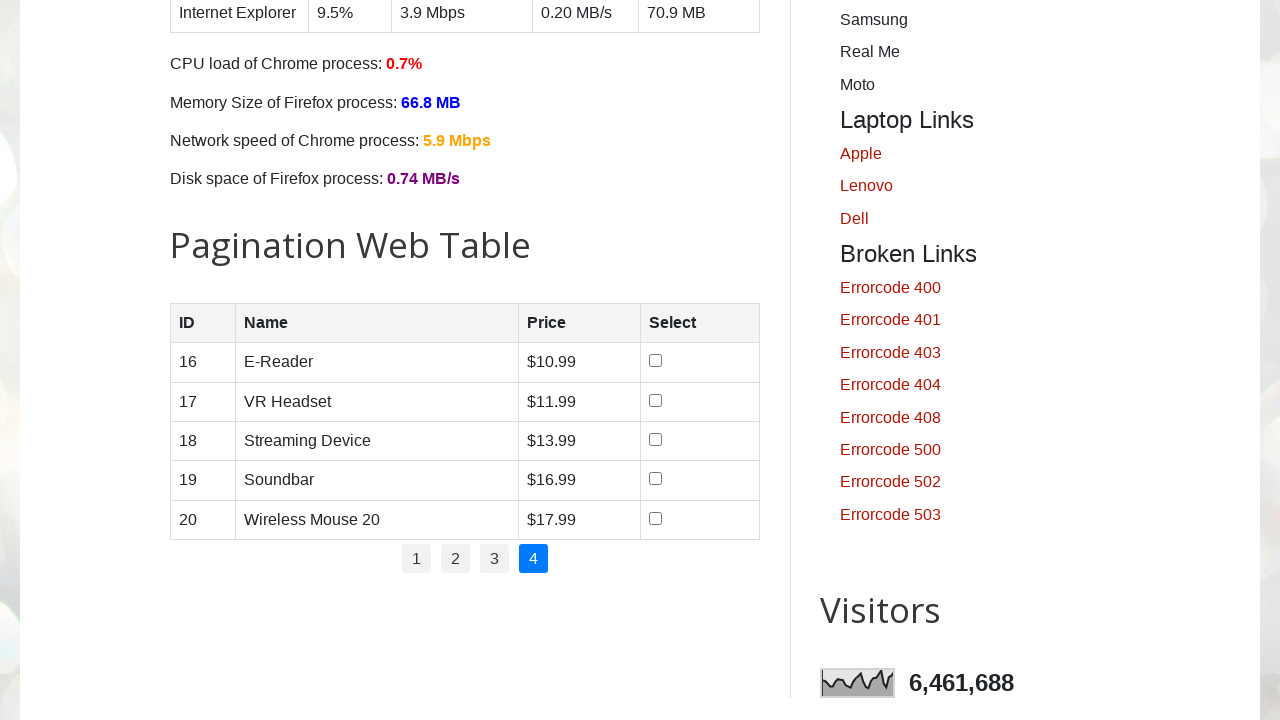

Page 4 product table rows loaded
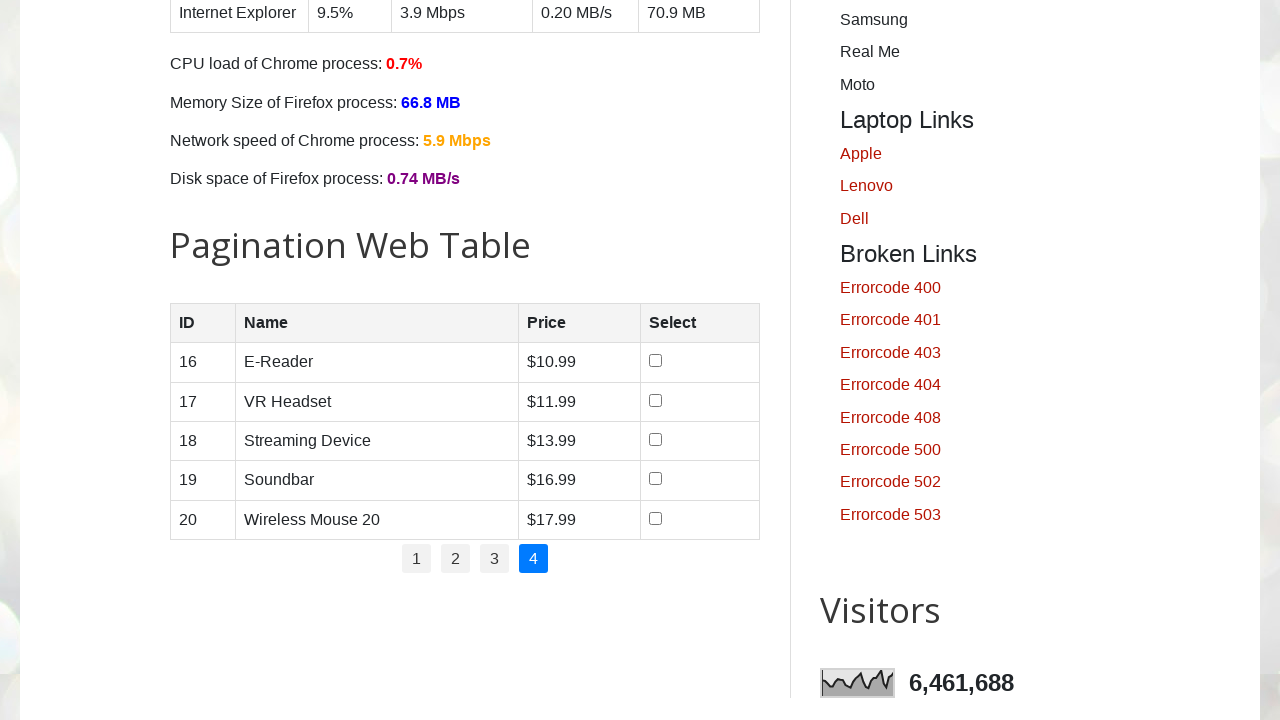

Counted product rows on page 4
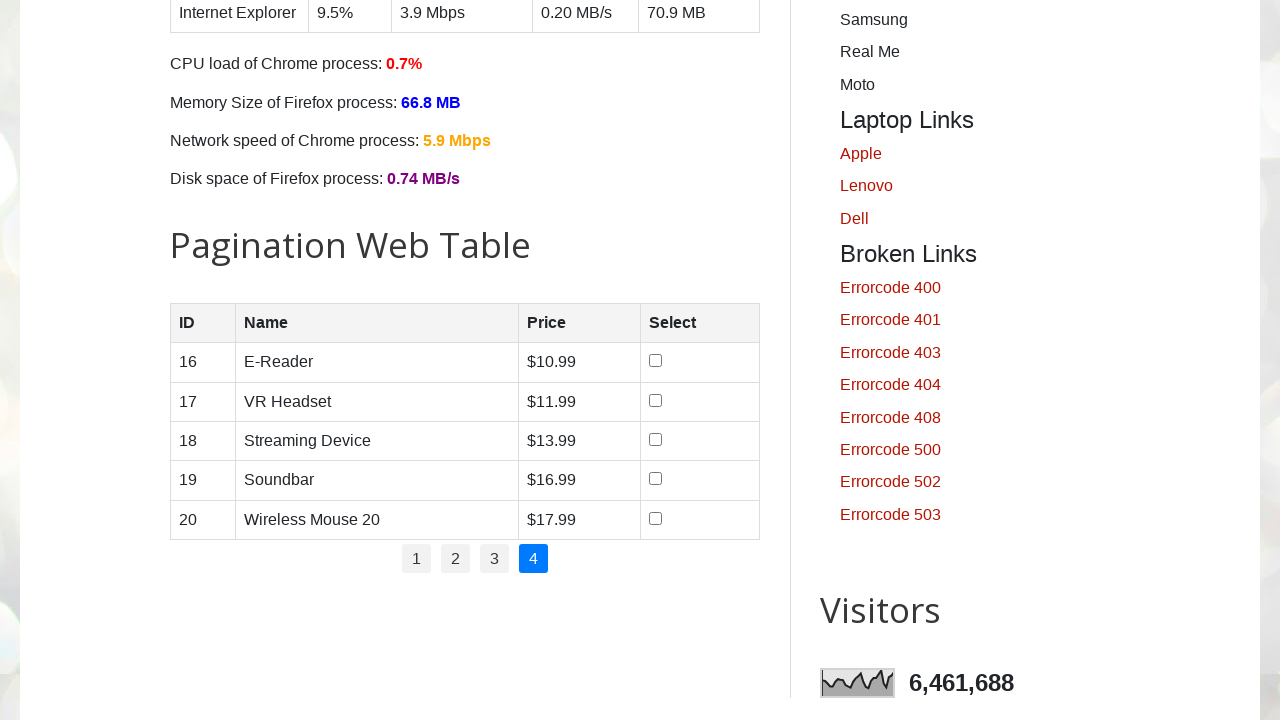

Selected checkbox for product row 1 on page 4 at (656, 361) on //table[@id='productTable']//tbody//tr[1]//td/input[@type='checkbox']
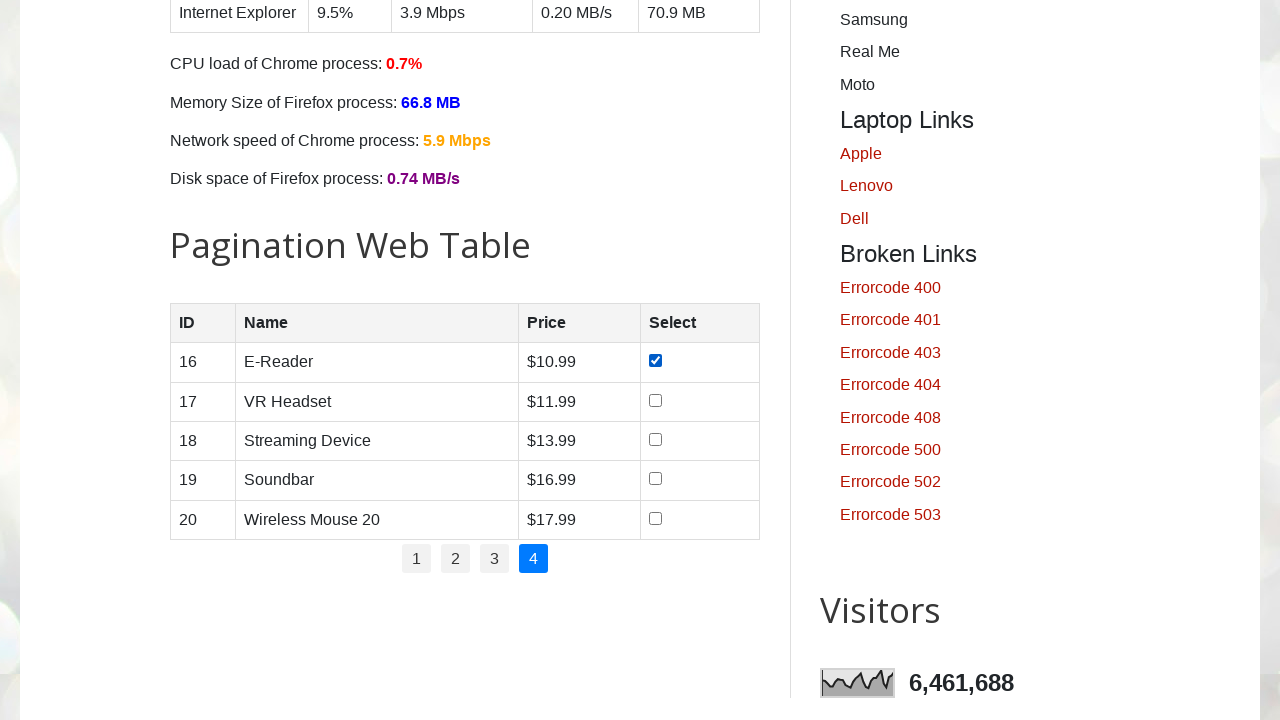

Selected checkbox for product row 2 on page 4 at (656, 400) on //table[@id='productTable']//tbody//tr[2]//td/input[@type='checkbox']
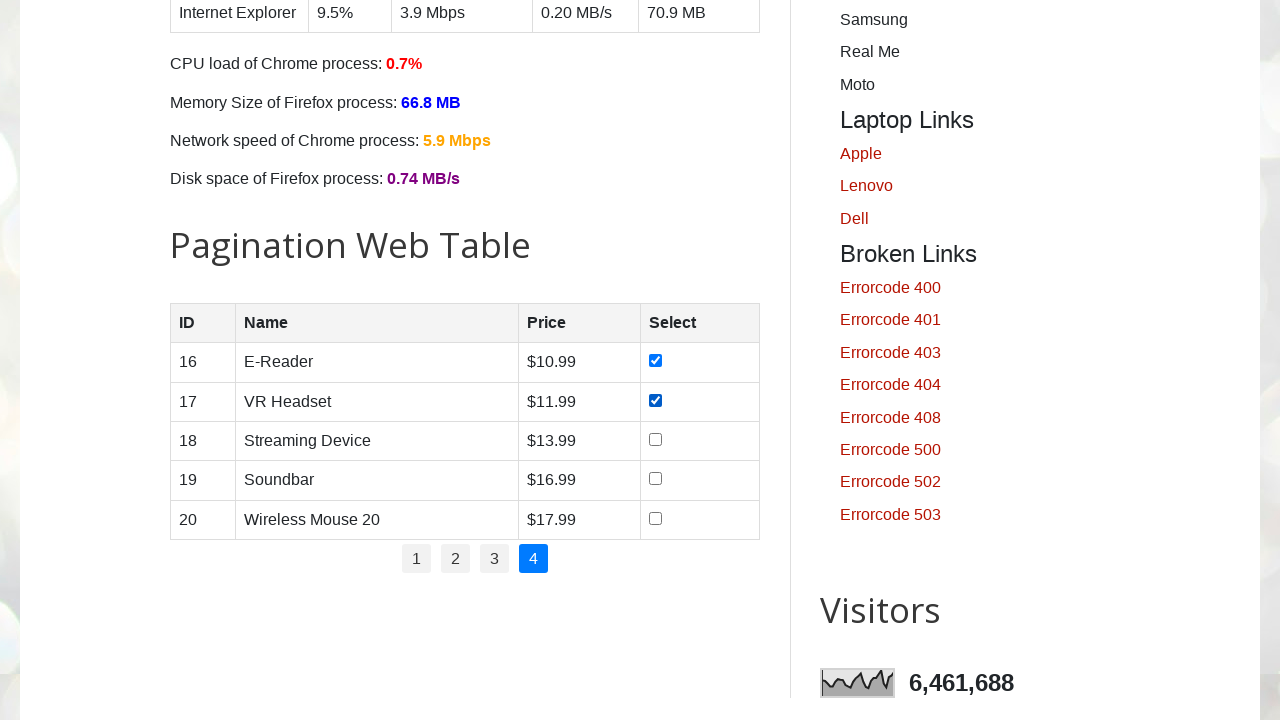

Selected checkbox for product row 3 on page 4 at (656, 439) on //table[@id='productTable']//tbody//tr[3]//td/input[@type='checkbox']
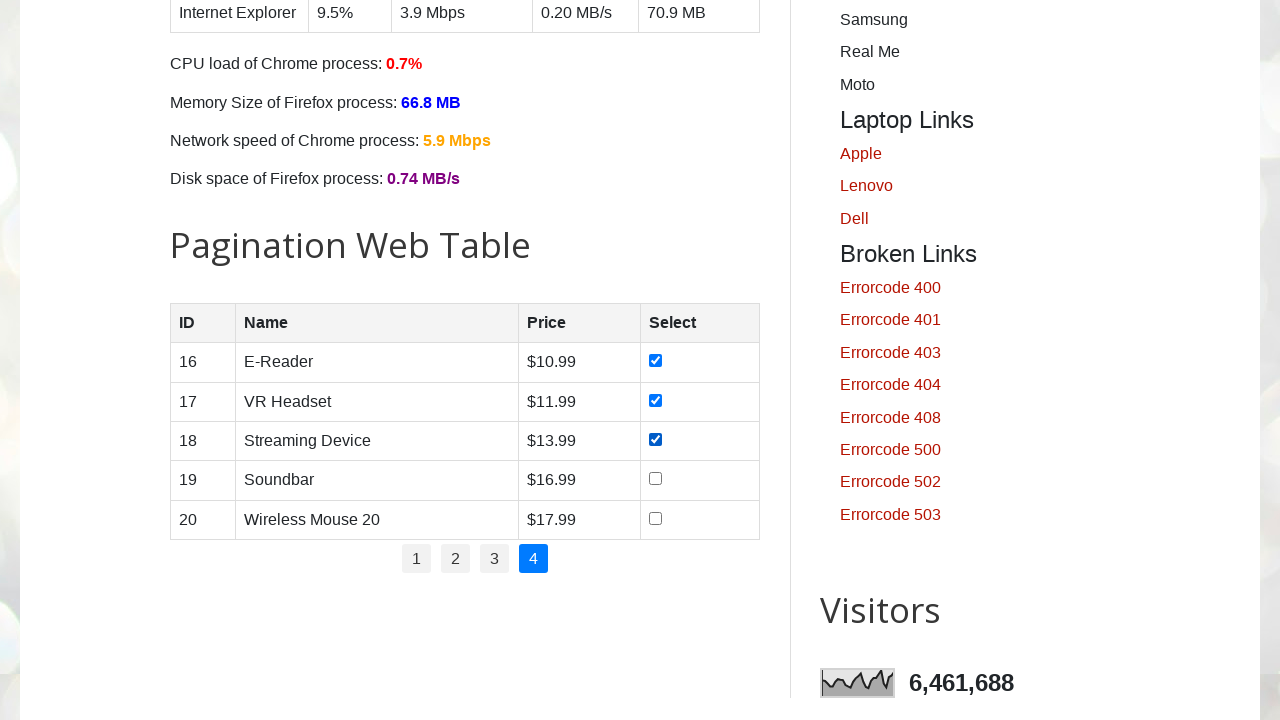

Selected checkbox for product row 4 on page 4 at (656, 479) on //table[@id='productTable']//tbody//tr[4]//td/input[@type='checkbox']
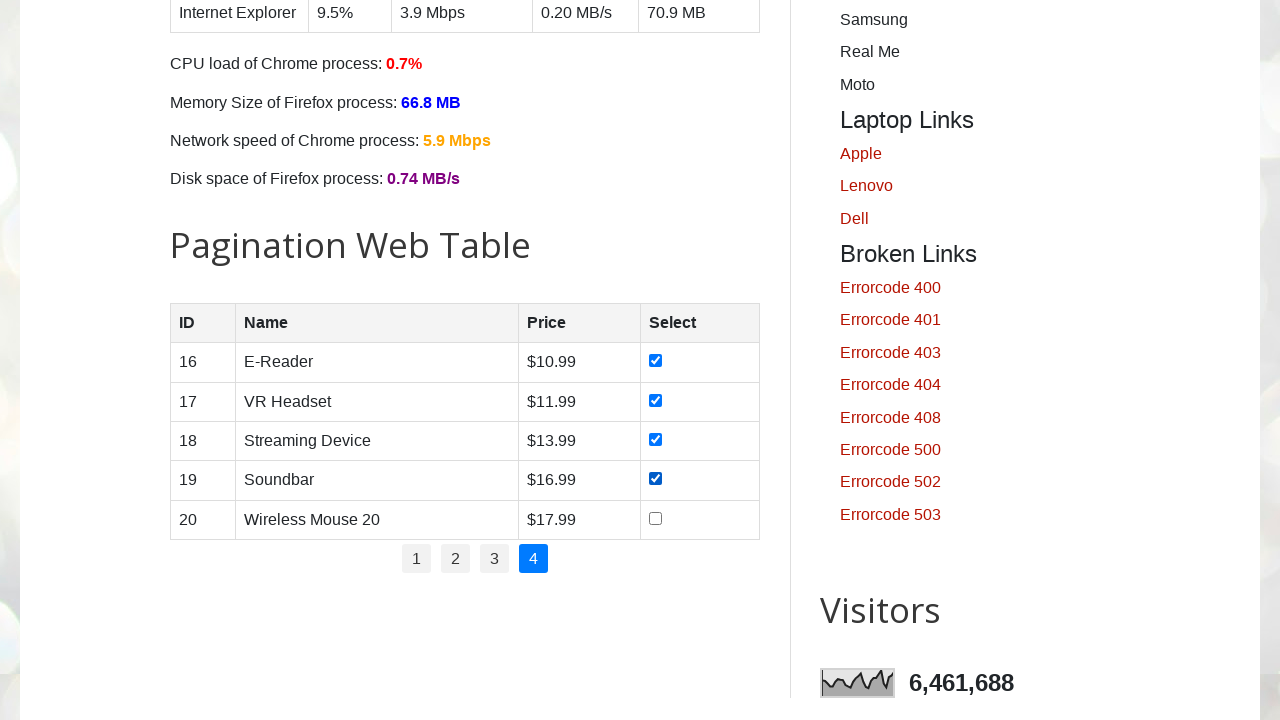

Selected checkbox for product row 5 on page 4 at (656, 518) on //table[@id='productTable']//tbody//tr[5]//td/input[@type='checkbox']
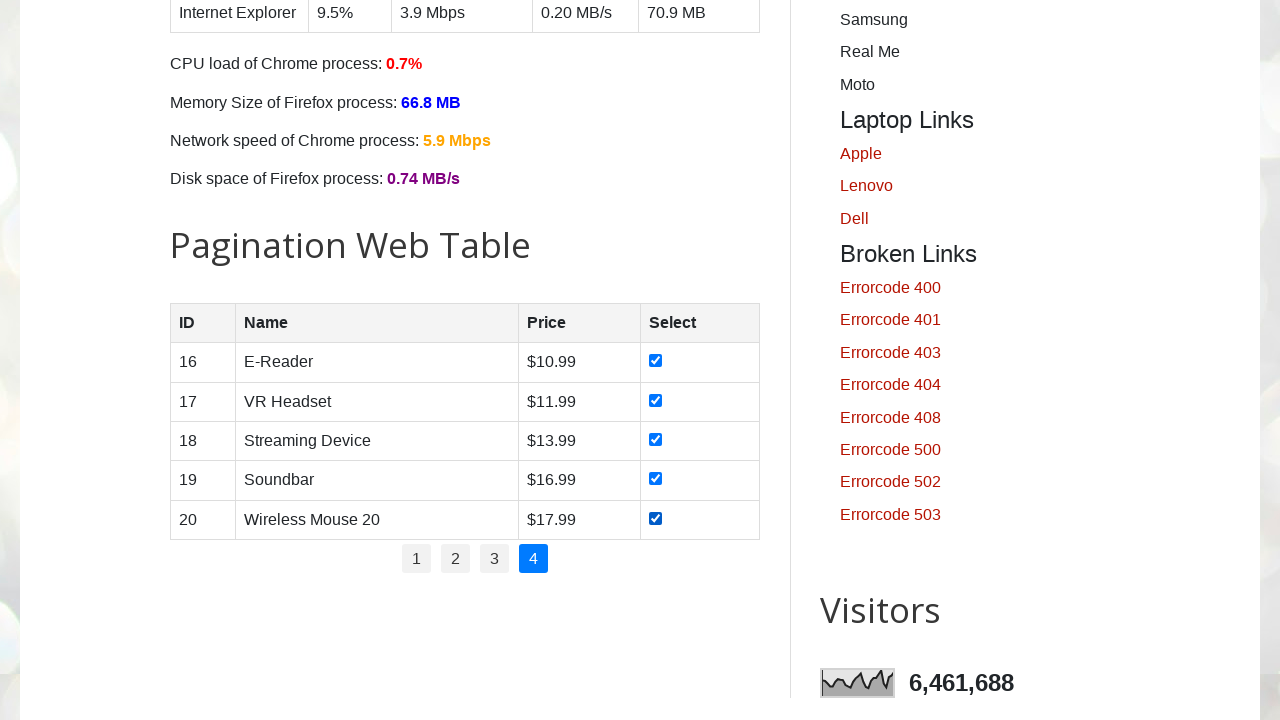

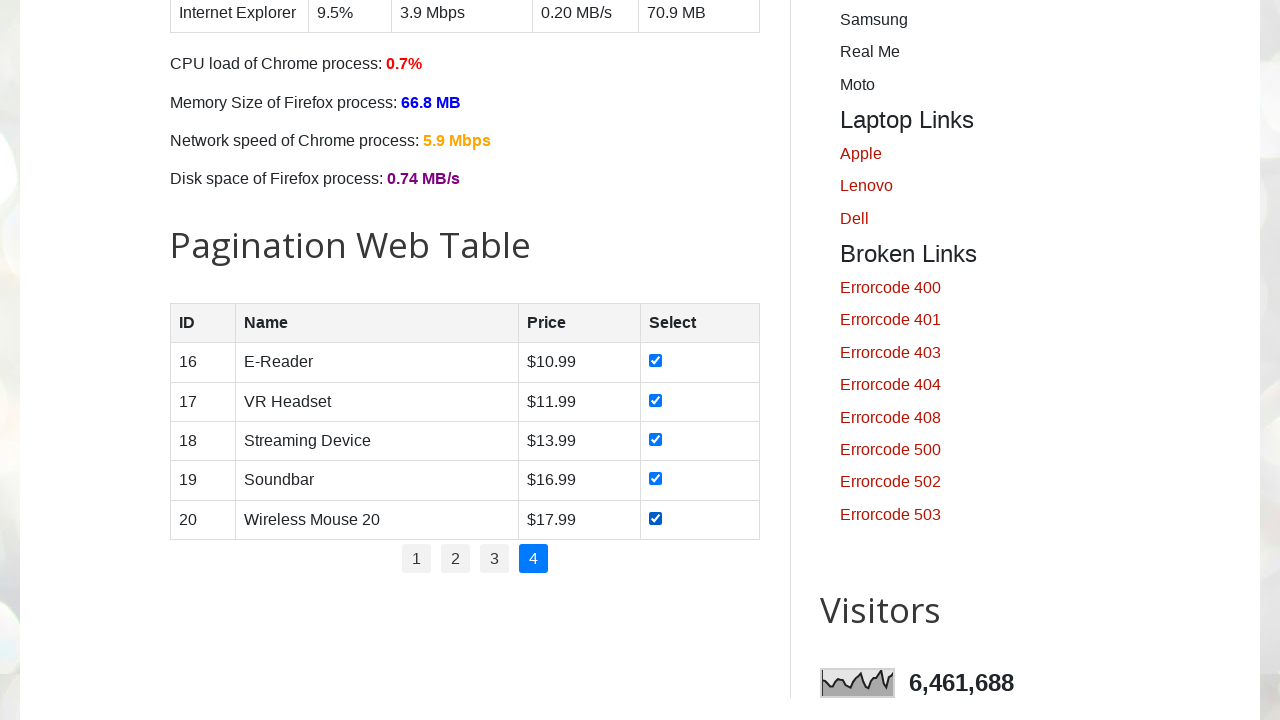